Tests alternative waiting by clicking an AJAX button and using waitForSelector to wait for the success message element to appear.

Starting URL: http://www.uitestingplayground.com/ajax

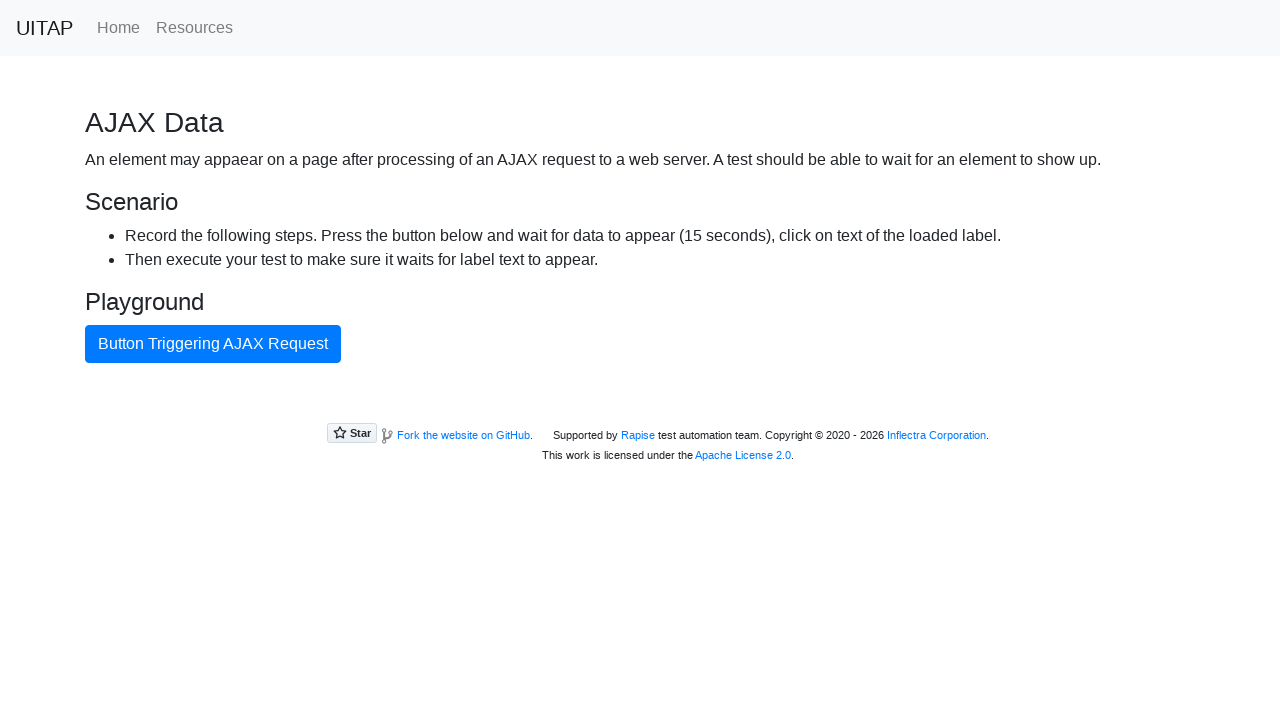

Clicked the AJAX button at (213, 344) on #ajaxButton
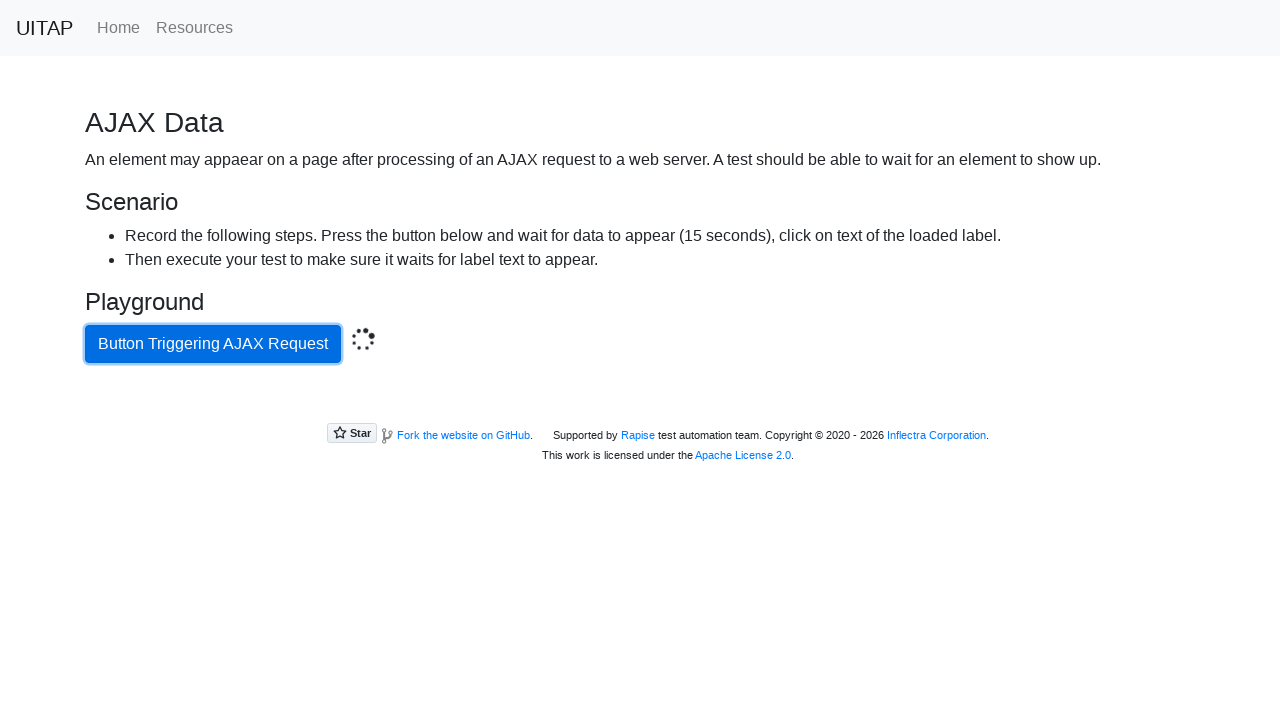

Success message element appeared after AJAX request
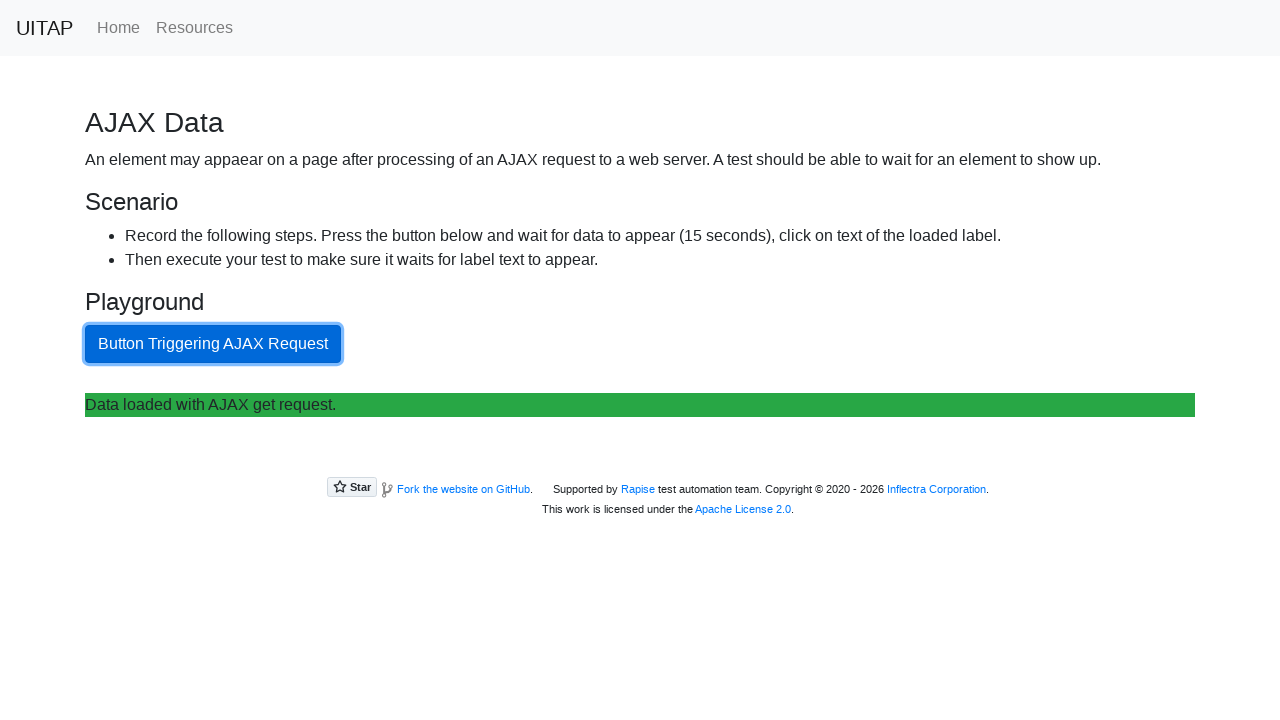

Retrieved success message text
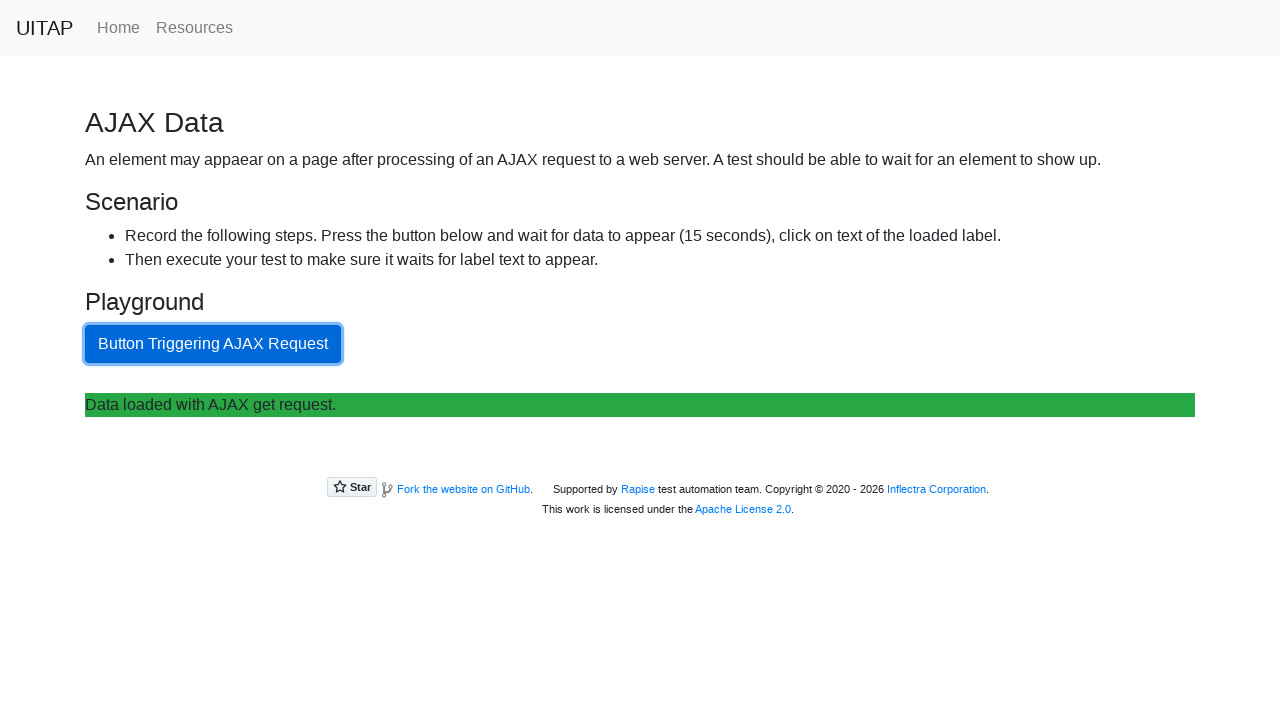

Verified success message contains expected text: 'Data loaded with AJAX get request.'
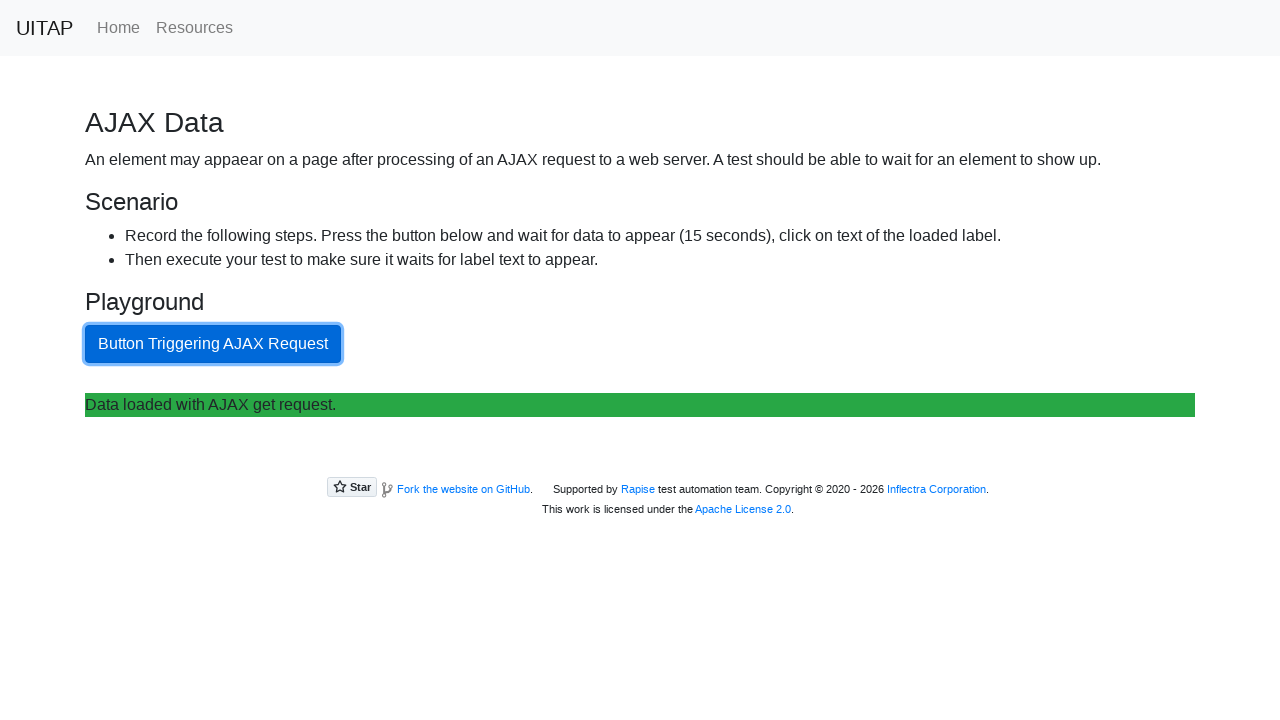

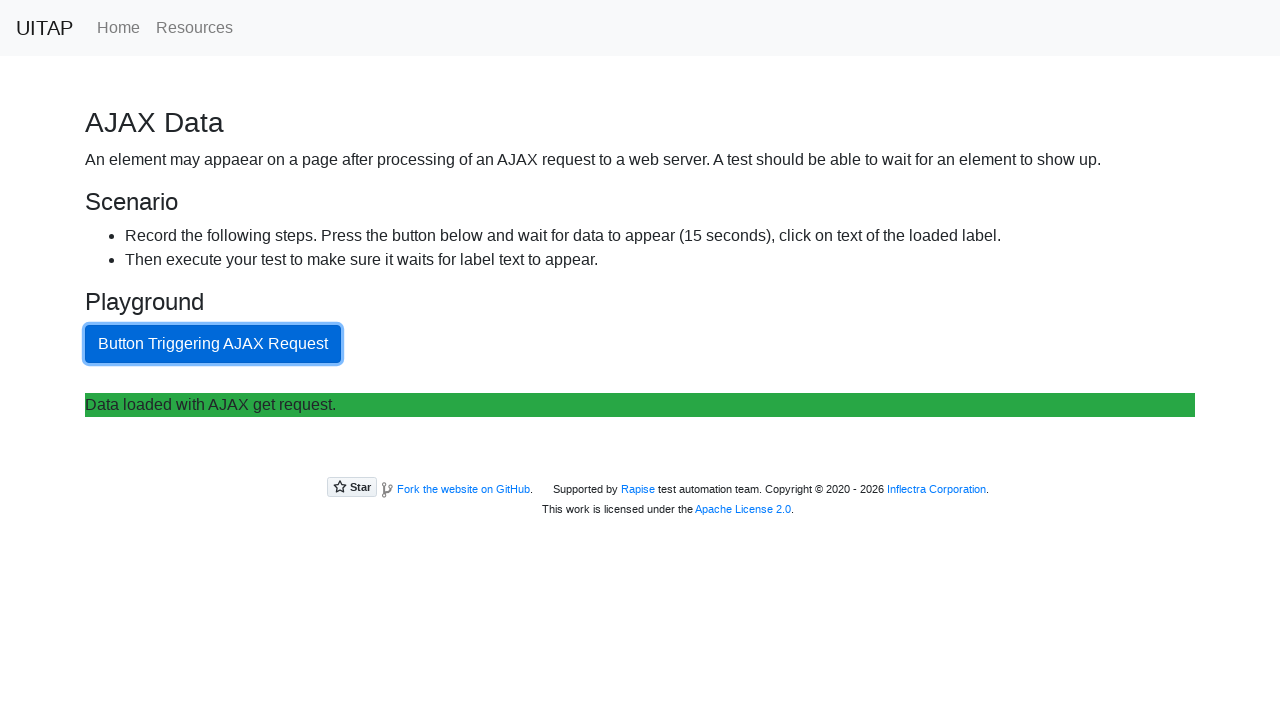